Tests the dynamic properties page by clicking a button that changes color after a delay.

Starting URL: https://demoqa.com/dynamic-properties

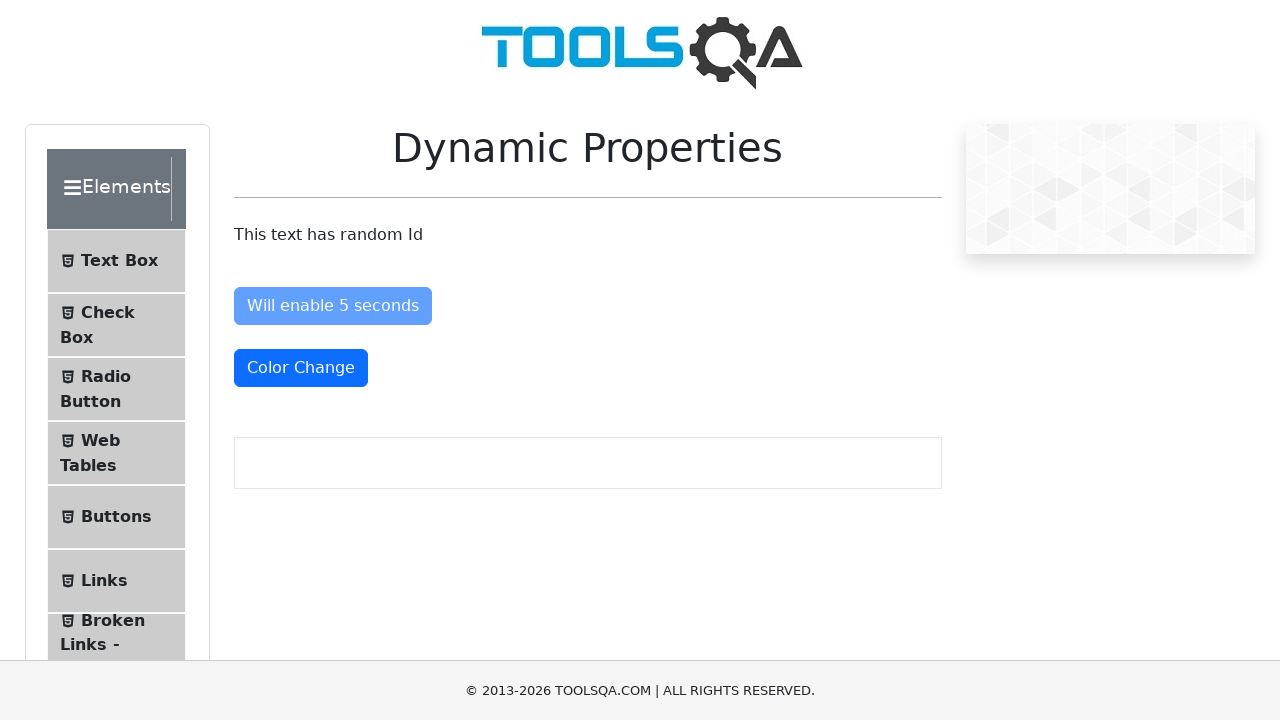

Waited for color change button to be visible
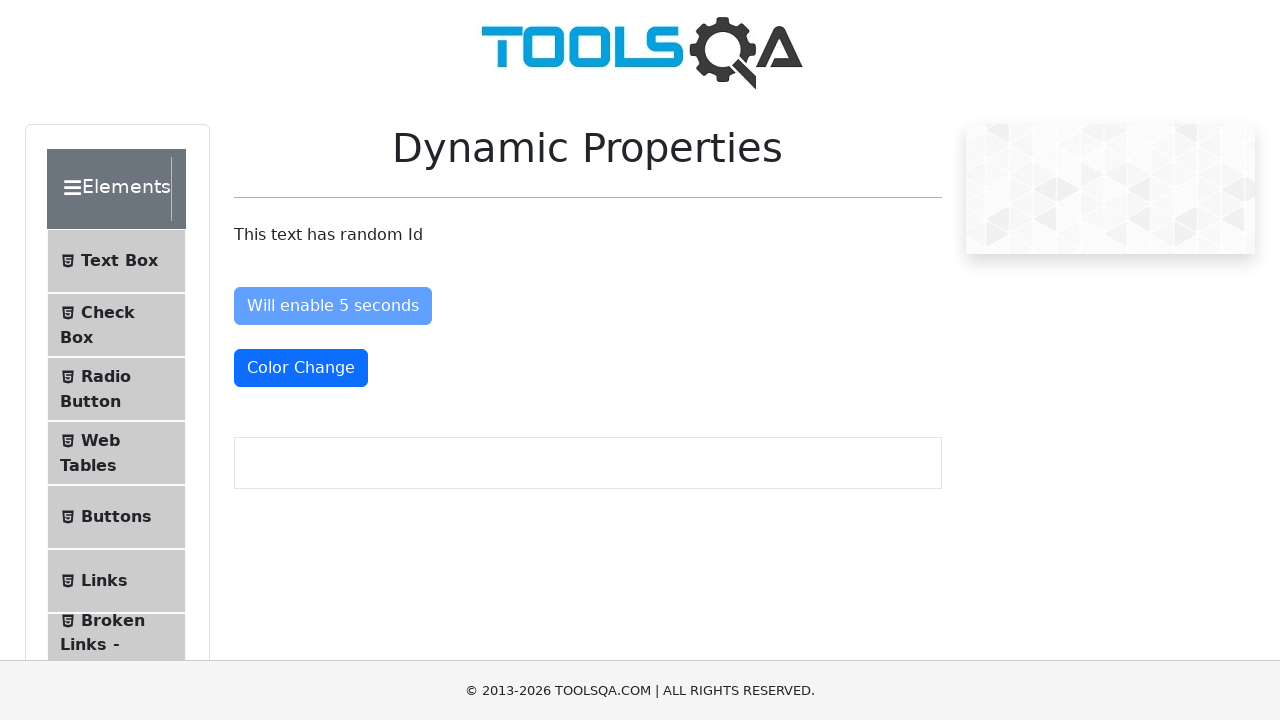

Waited 5 seconds for button color to change
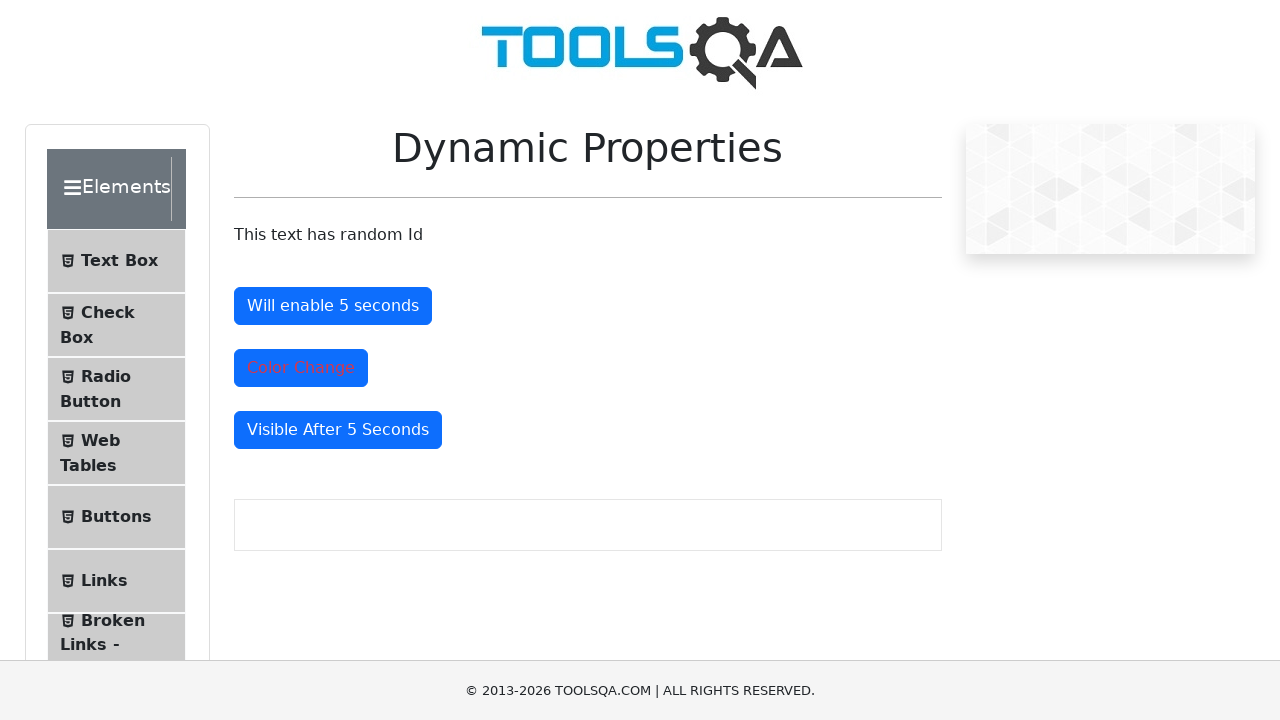

Clicked the color change button at (301, 368) on #colorChange
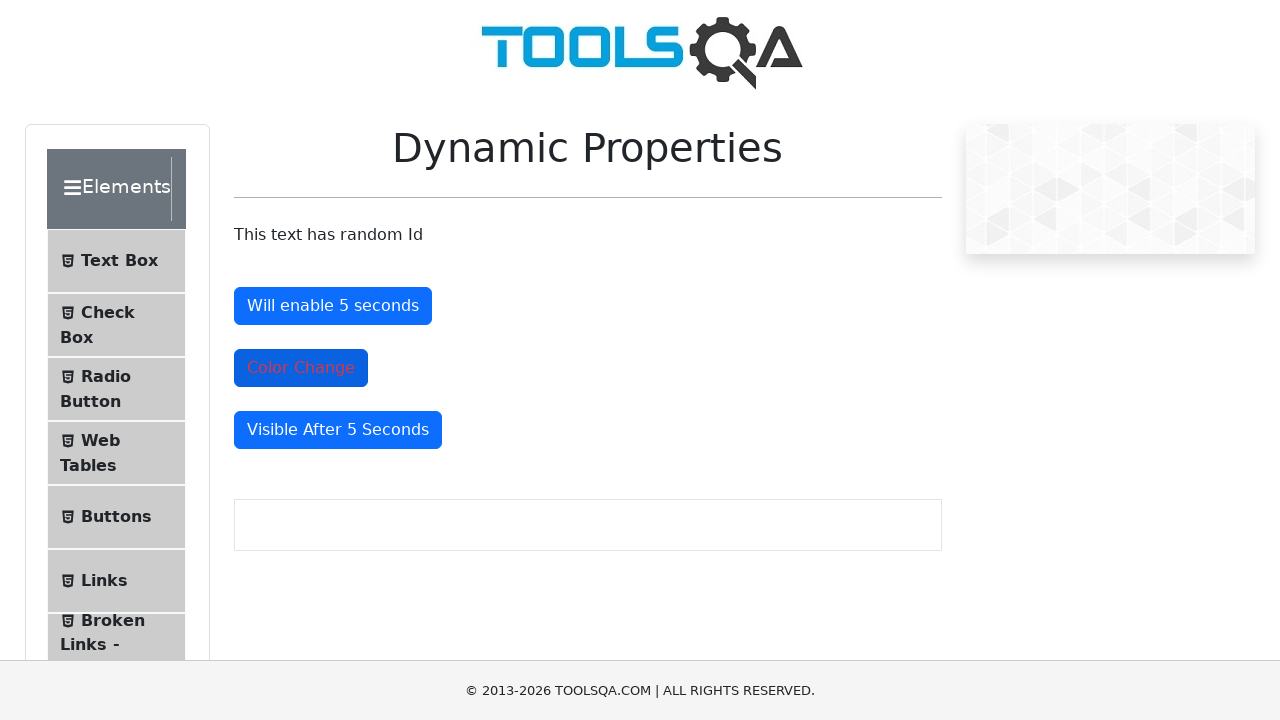

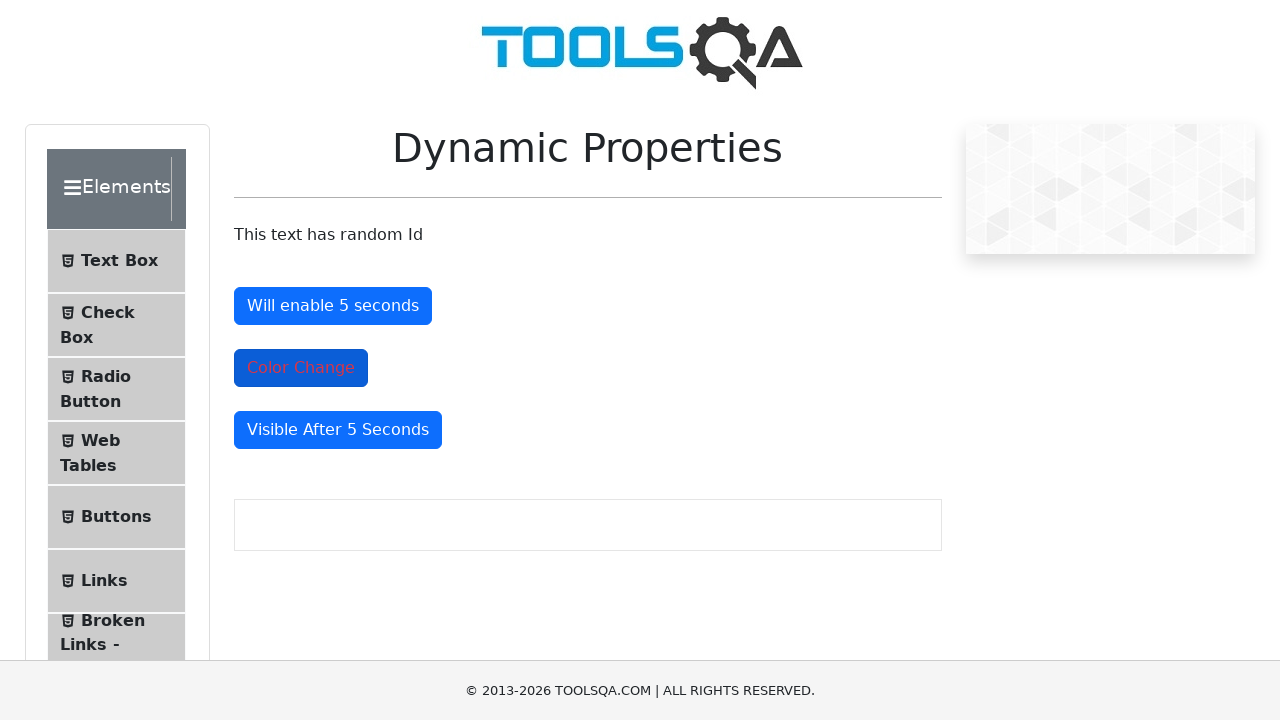